Tests drag and drop functionality by dragging items to their correct categories - Mobile Charger to Mobile Accessories and Laptop Cover to Laptop Accessories

Starting URL: https://demoapps.qspiders.com/ui/dragDrop/dragToCorrect?sublist=1

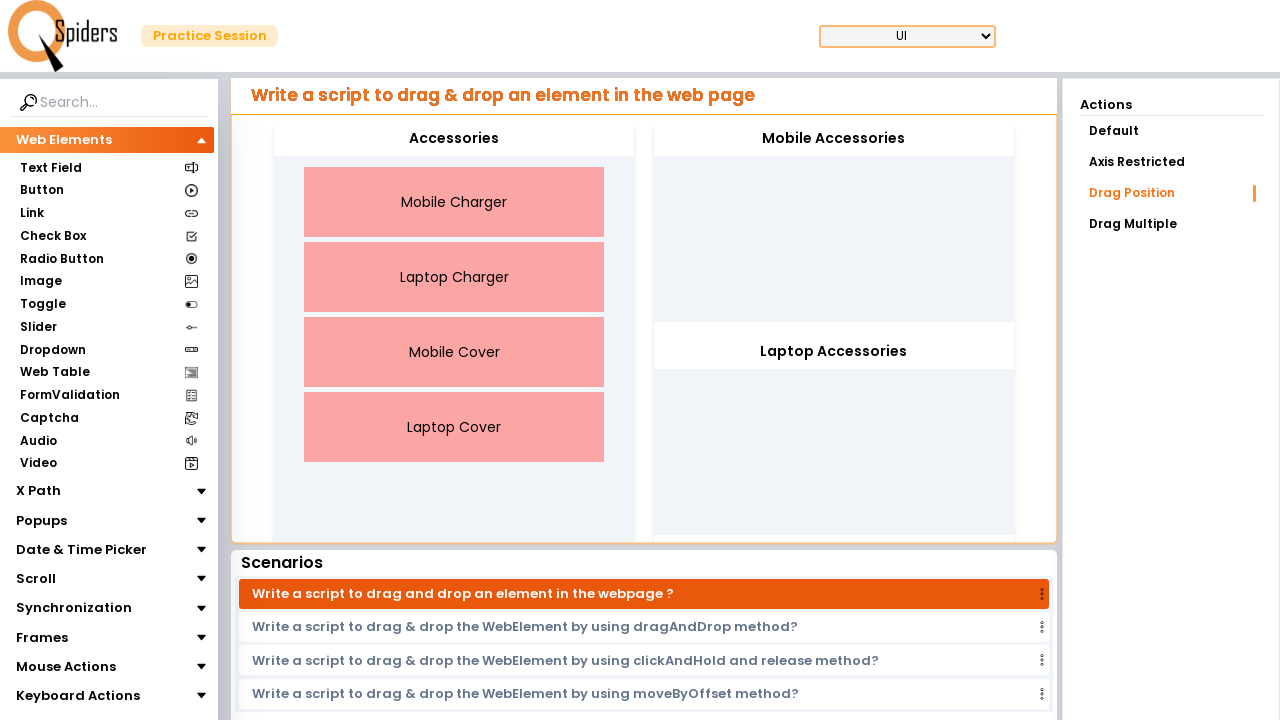

Waited for Mobile Charger element to be visible
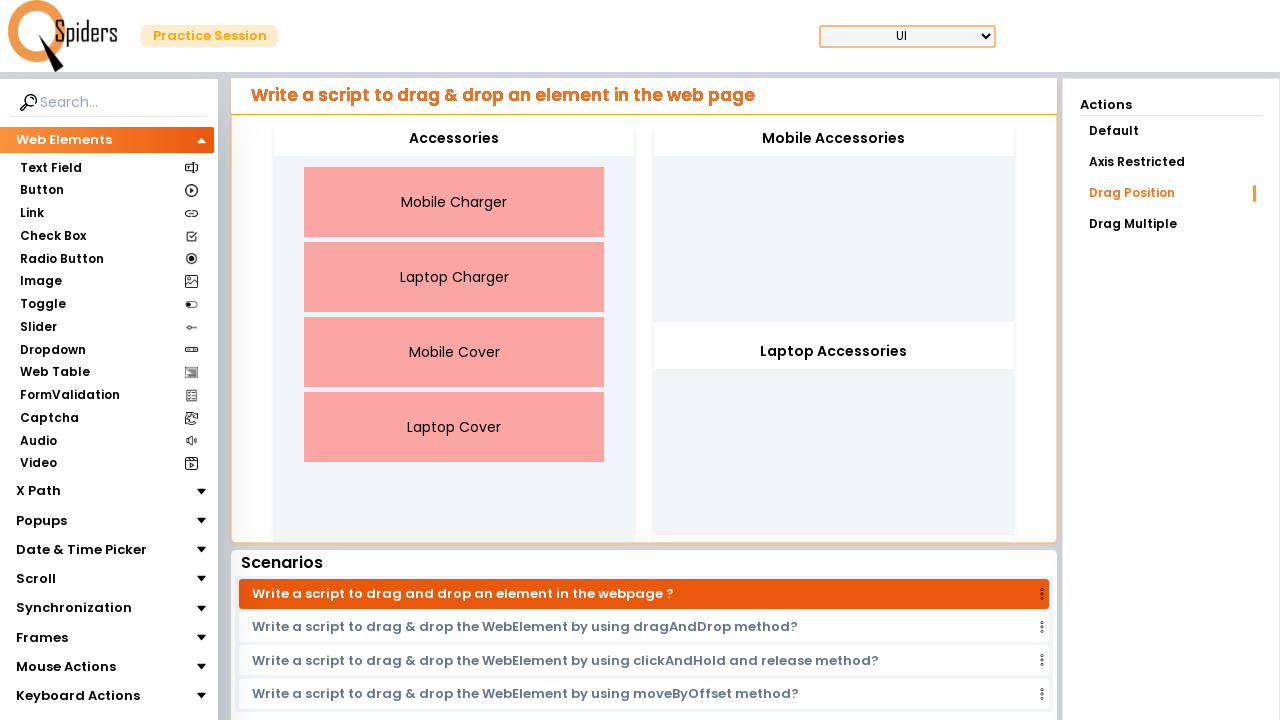

Located Mobile Charger element
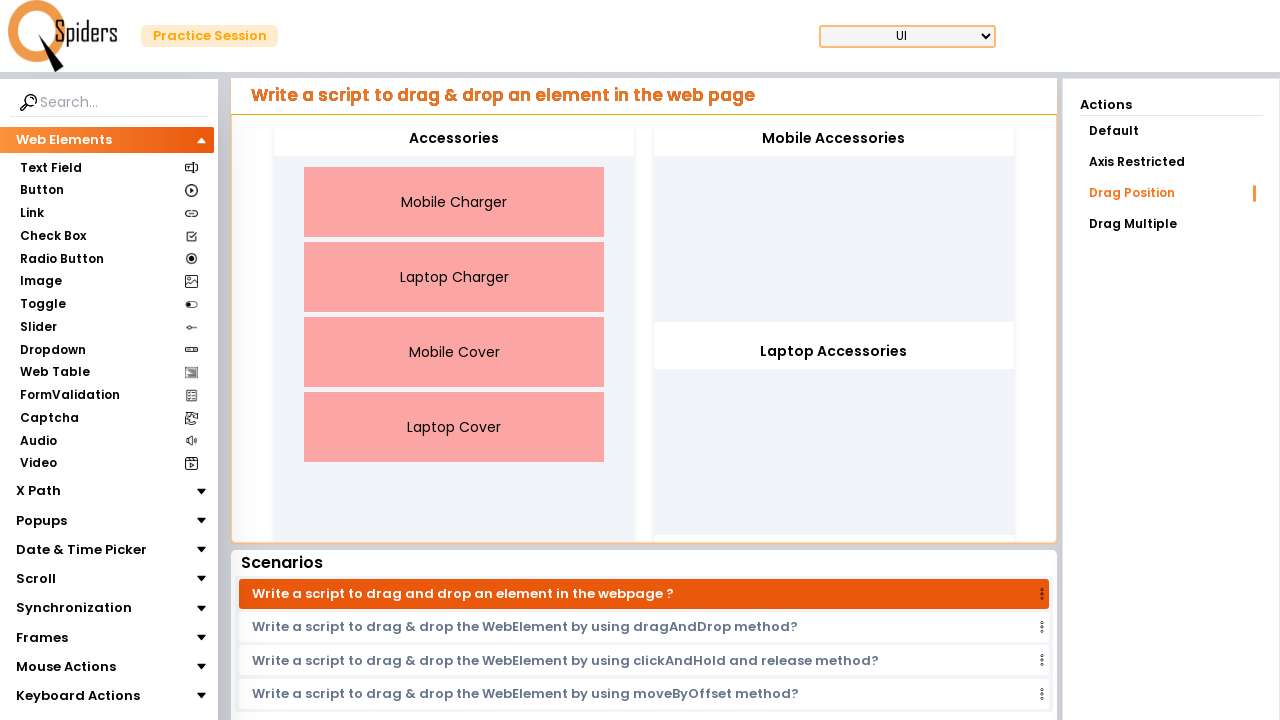

Located Mobile Accessories drop target
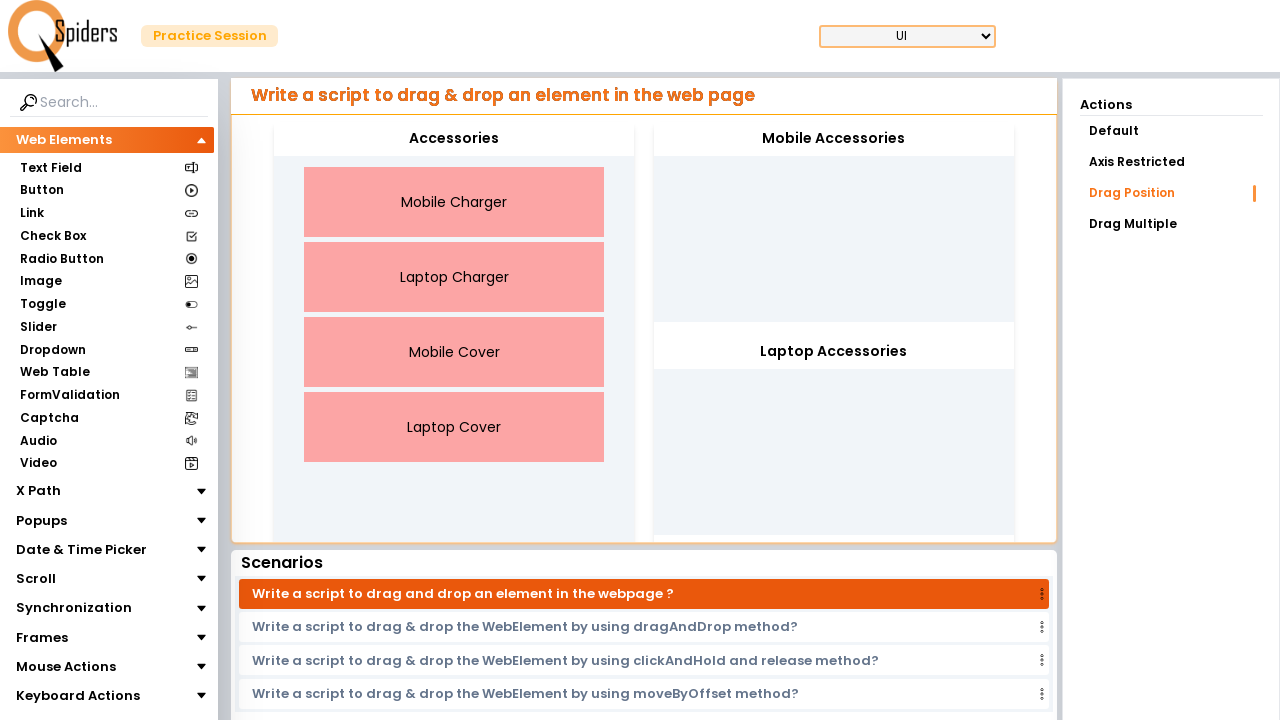

Dragged Mobile Charger to Mobile Accessories category at (834, 139)
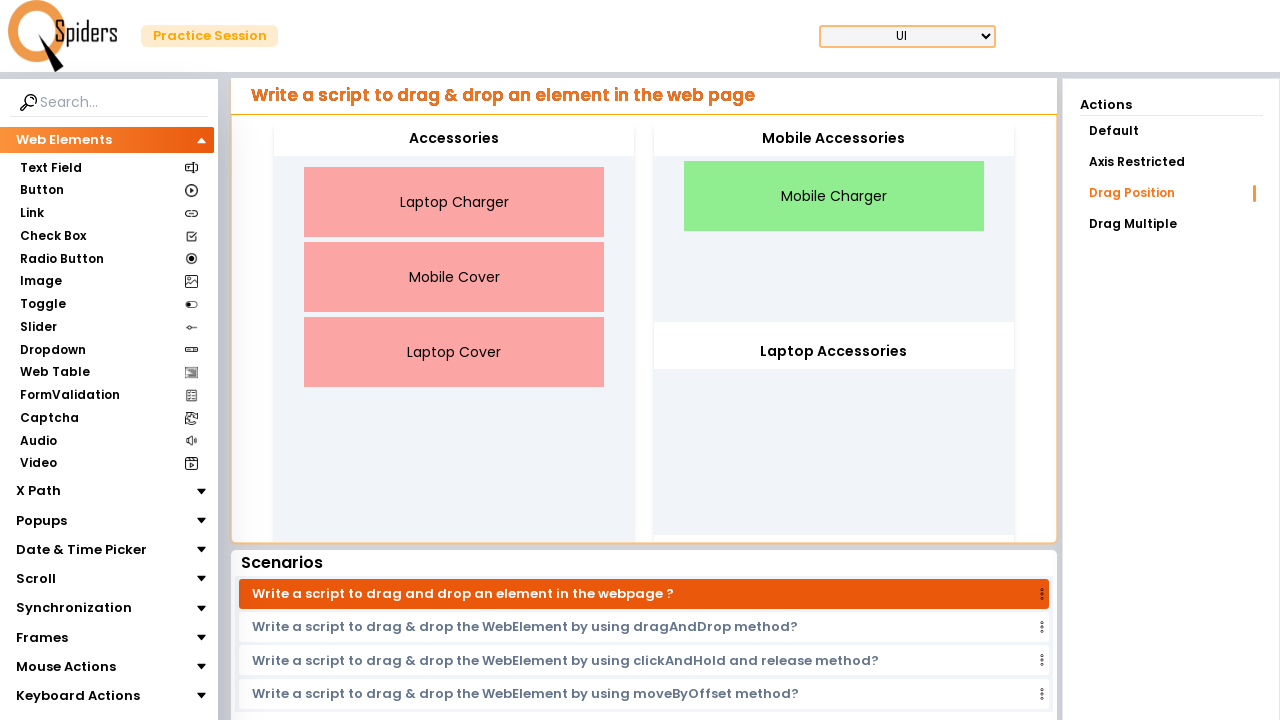

Located Laptop Cover element
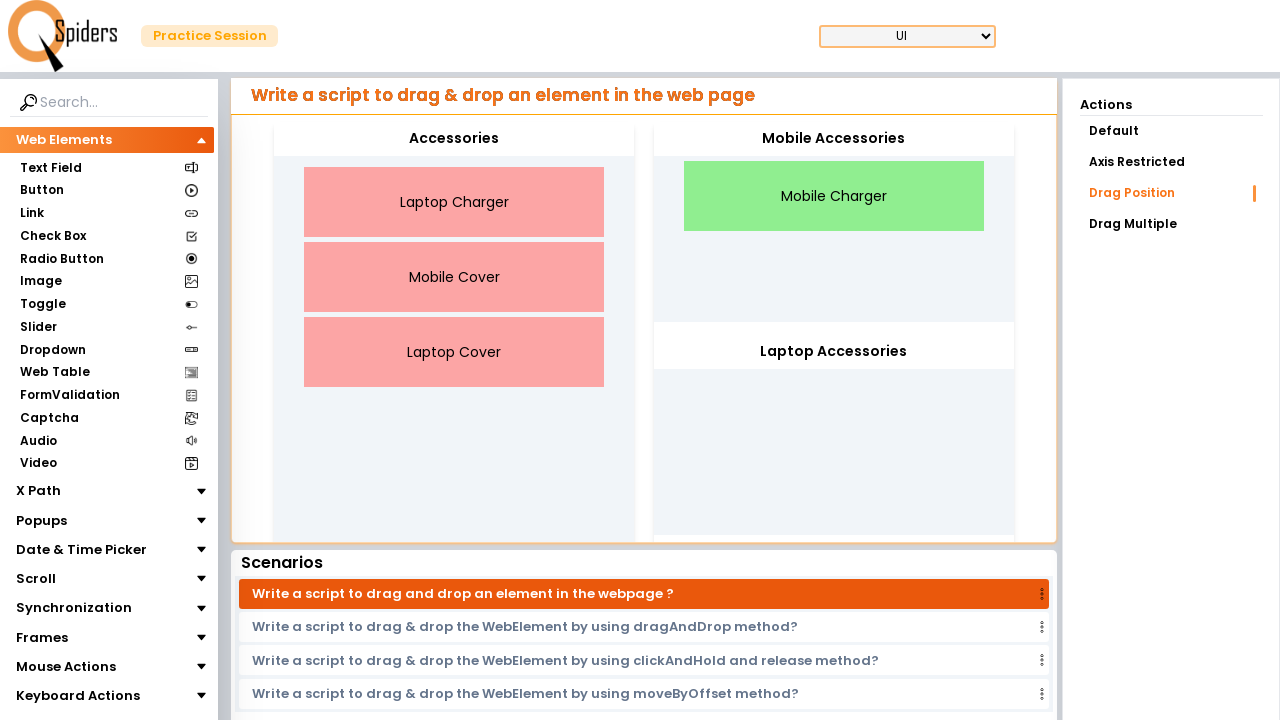

Located Laptop Accessories drop target
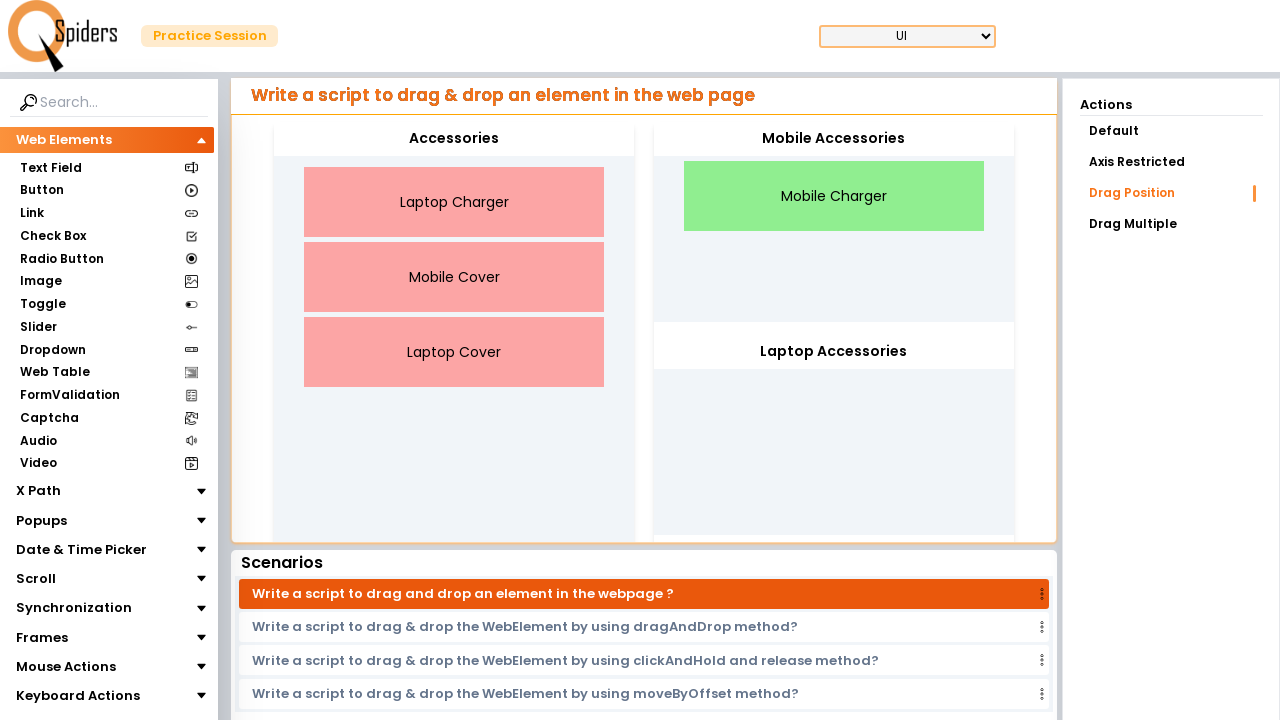

Dragged Laptop Cover to Laptop Accessories category at (834, 352)
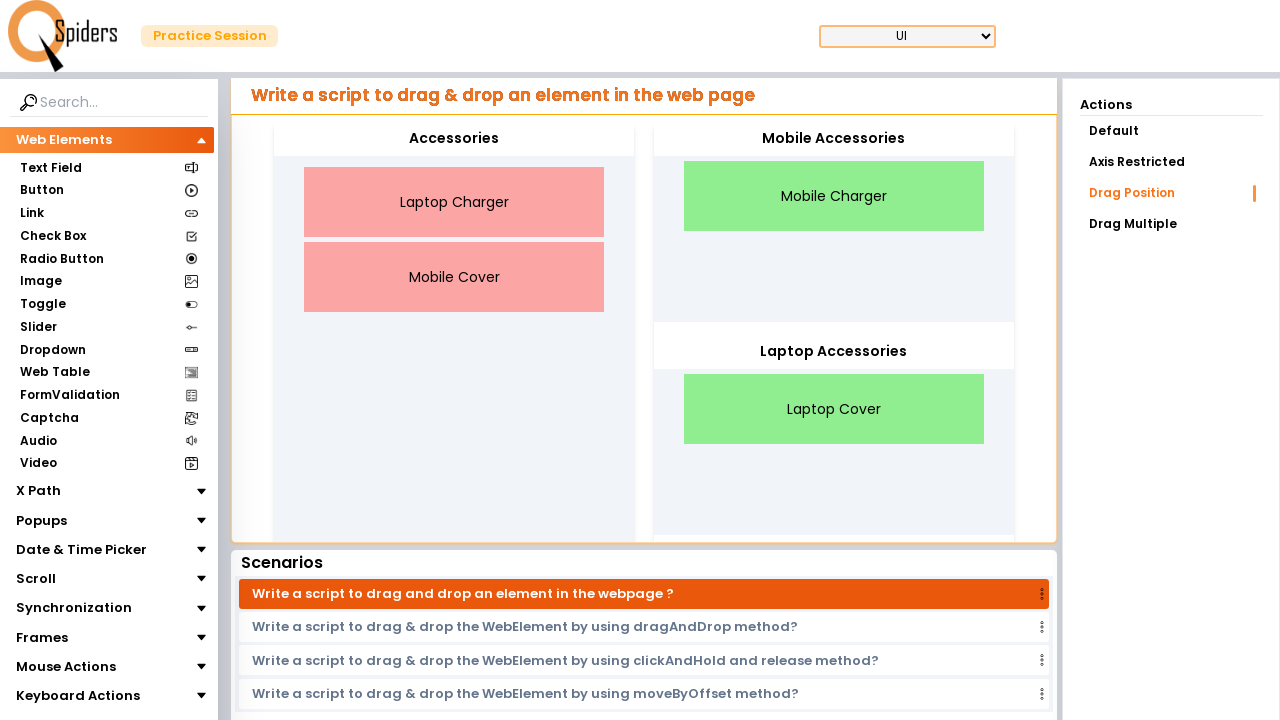

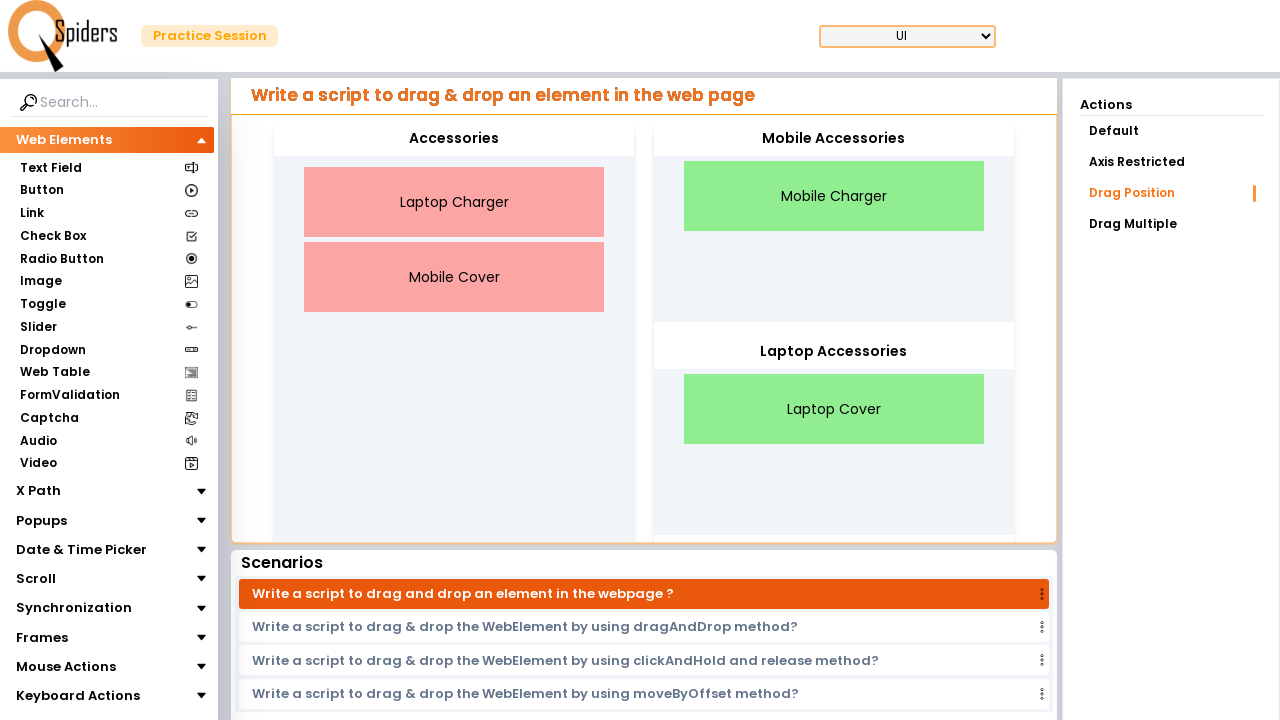